Tests the SpiceJet flight booking search functionality by entering departure city (Delhi), destination city (Chennai), selecting a travel date, adjusting passenger count, selecting currency, and initiating a flight search.

Starting URL: https://www.spicejet.com/

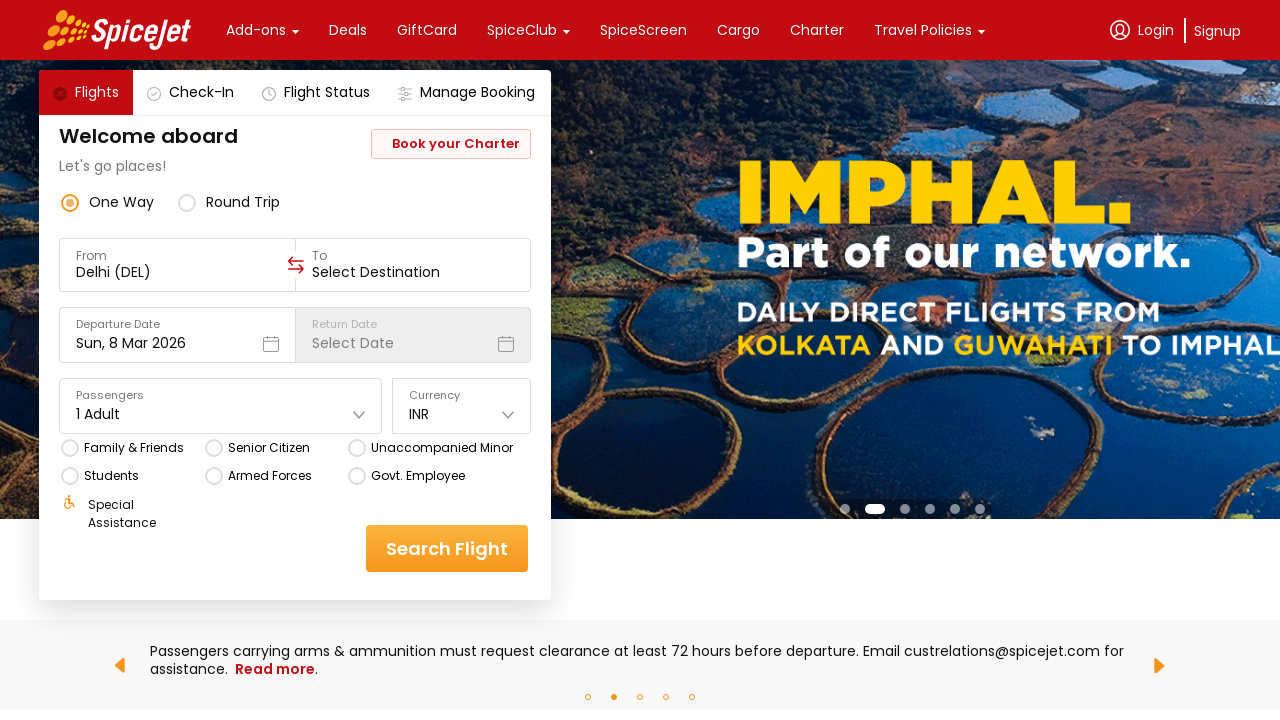

Clicked on departure city input field at (178, 272) on xpath=//*[@id='main-container']/div/div[1]/div[3]/div[2]/div[3]/div/div[1]/div[1
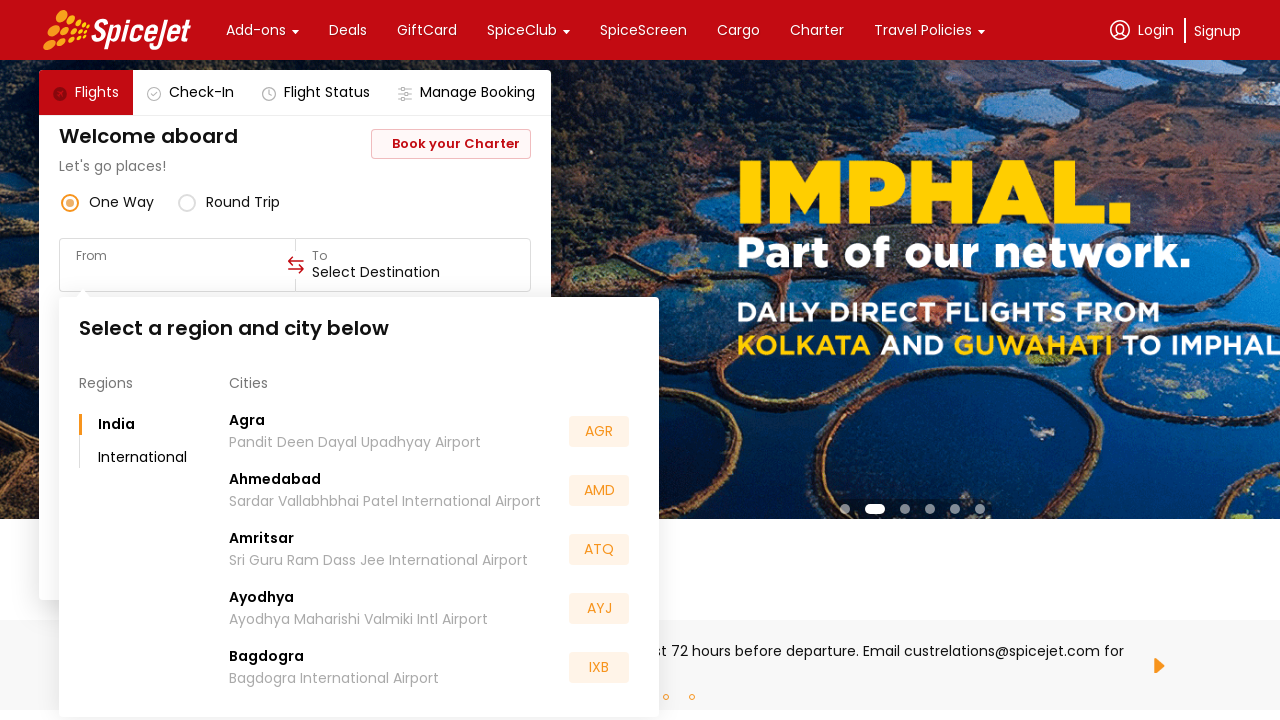

Entered 'DEL' (Delhi) in departure city field on xpath=//*[@id='main-container']/div/div[1]/div[3]/div[2]/div[3]/div/div[1]/div[1
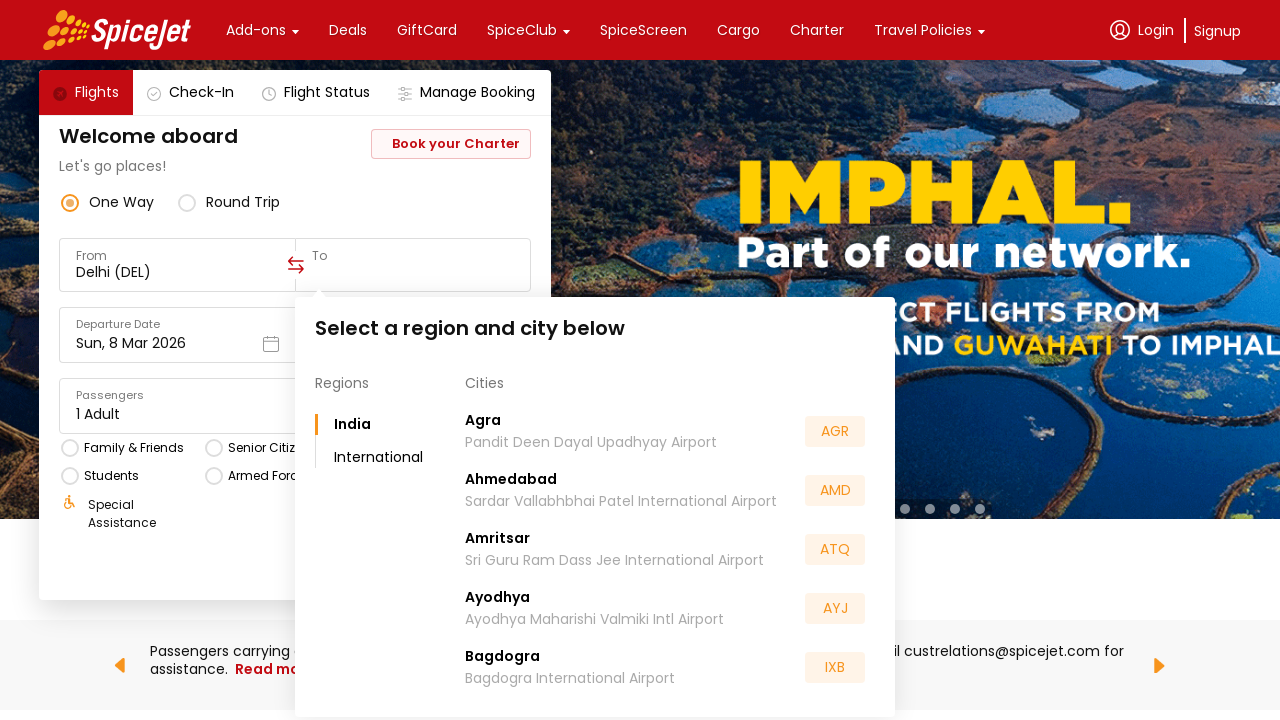

Waited for autocomplete suggestions to appear
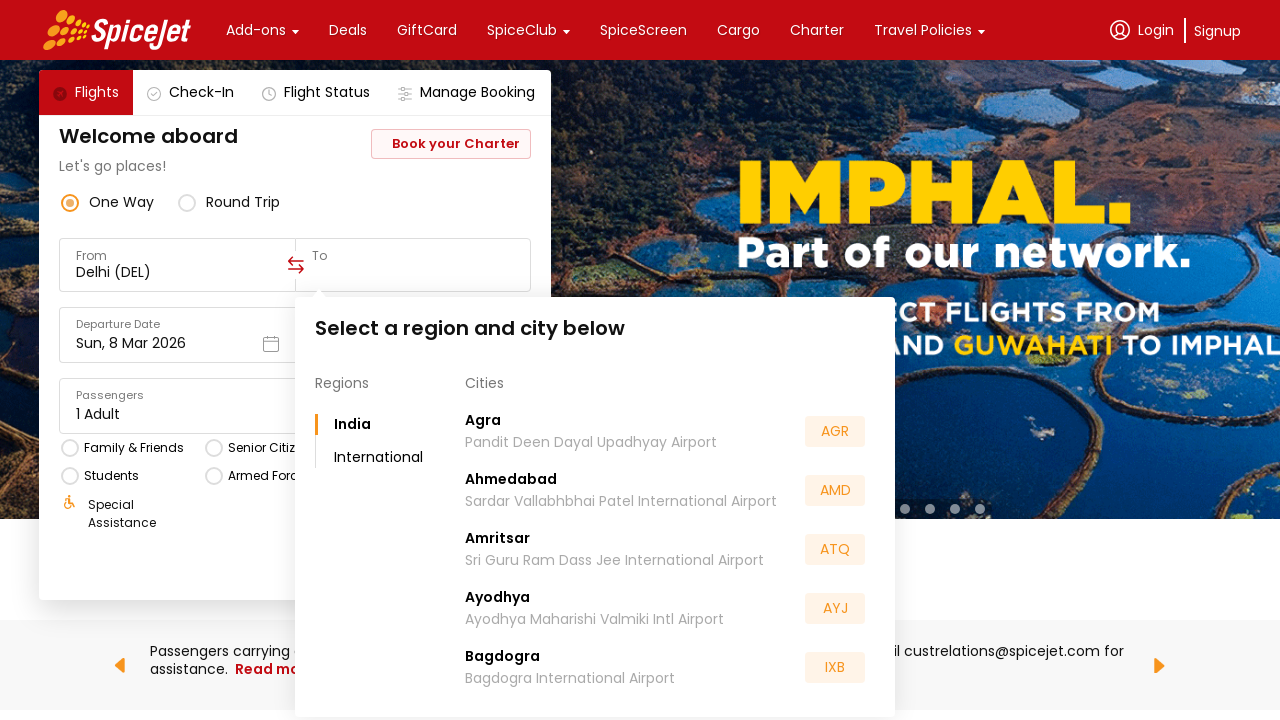

Selected Delhi option by pressing Enter
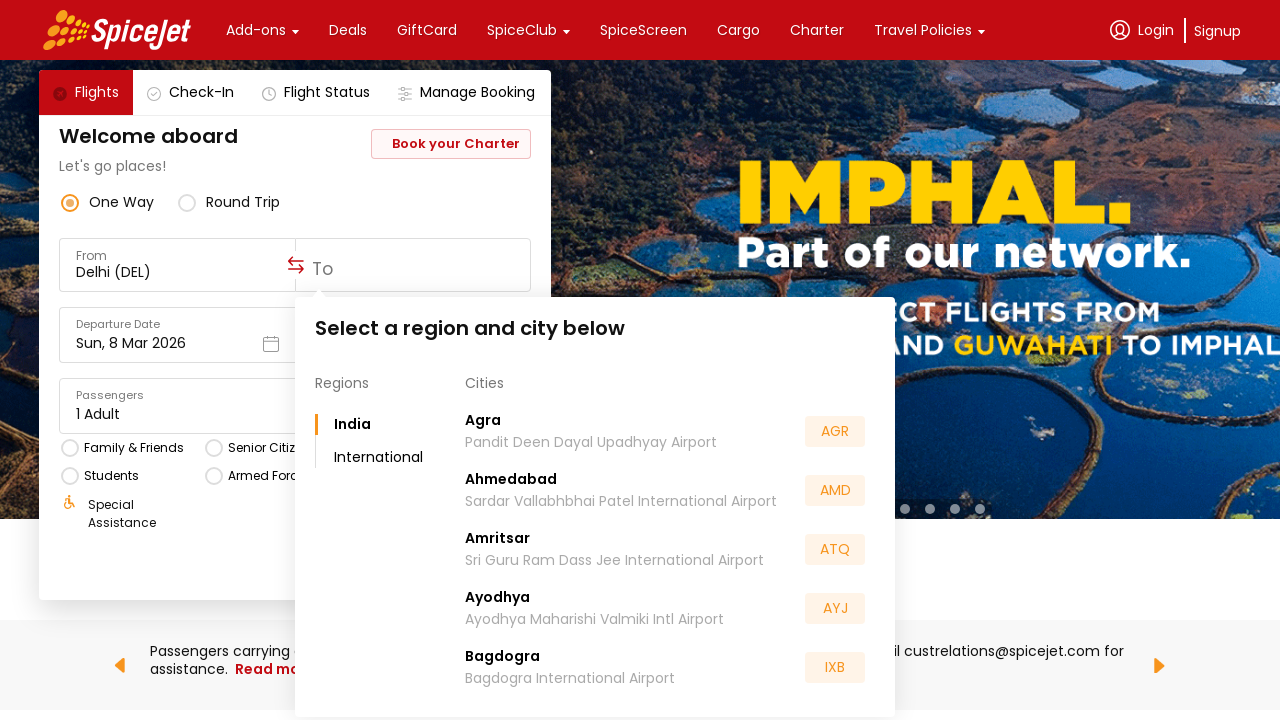

Clicked on destination city input field at (413, 272) on xpath=//*[@id='main-container']/div/div[1]/div[3]/div[2]/div[3]/div/div[3]/div[1
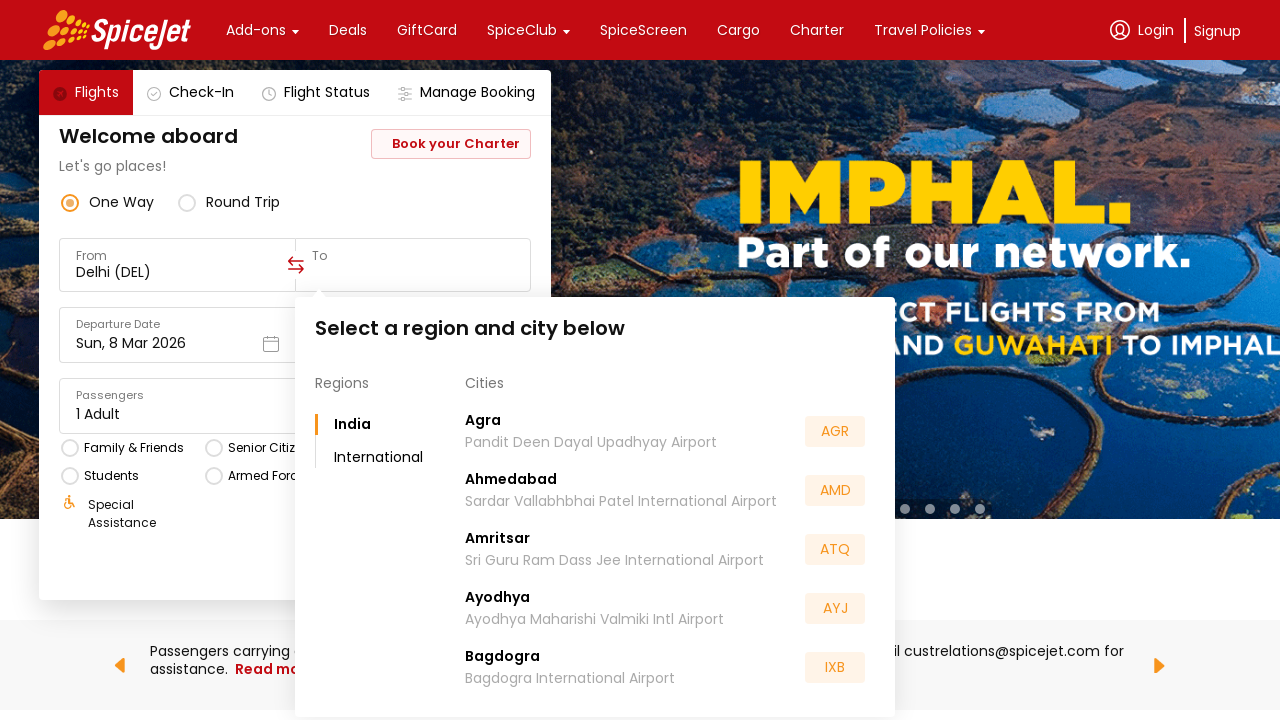

Entered 'MAA' (Chennai) in destination city field on xpath=//*[@id='main-container']/div/div[1]/div[3]/div[2]/div[3]/div/div[3]/div[1
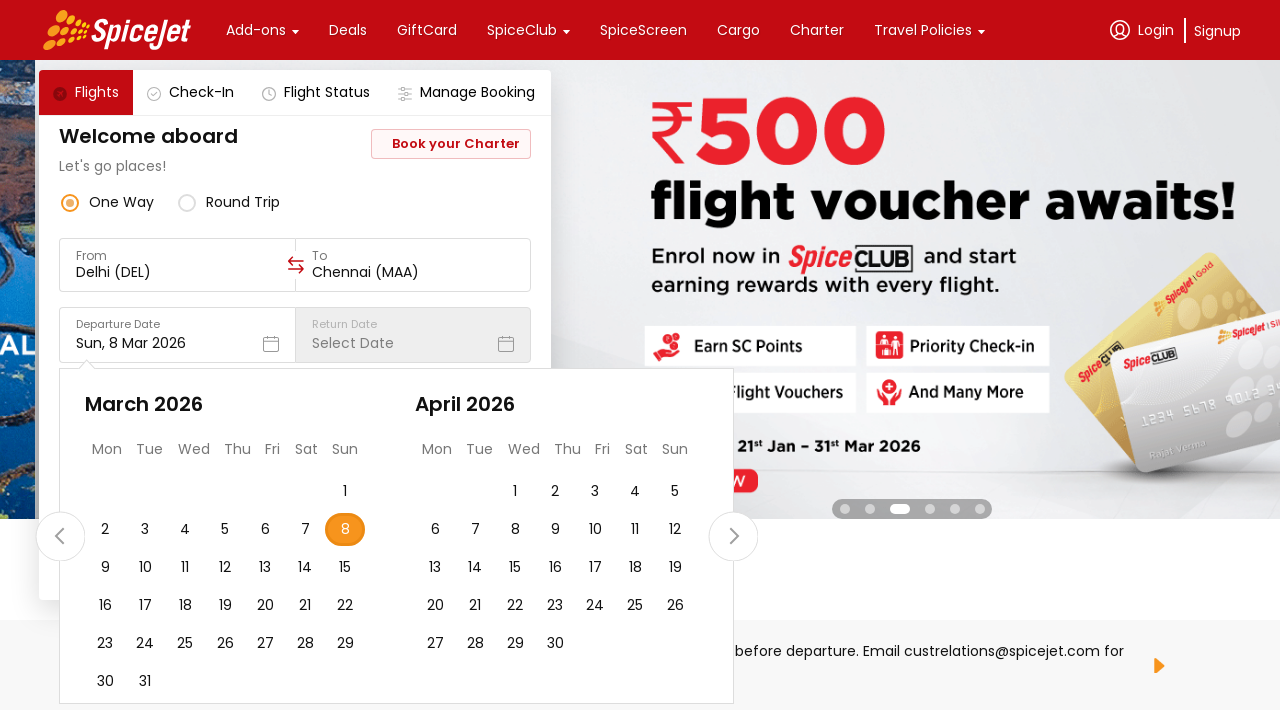

Waited for autocomplete suggestions to appear
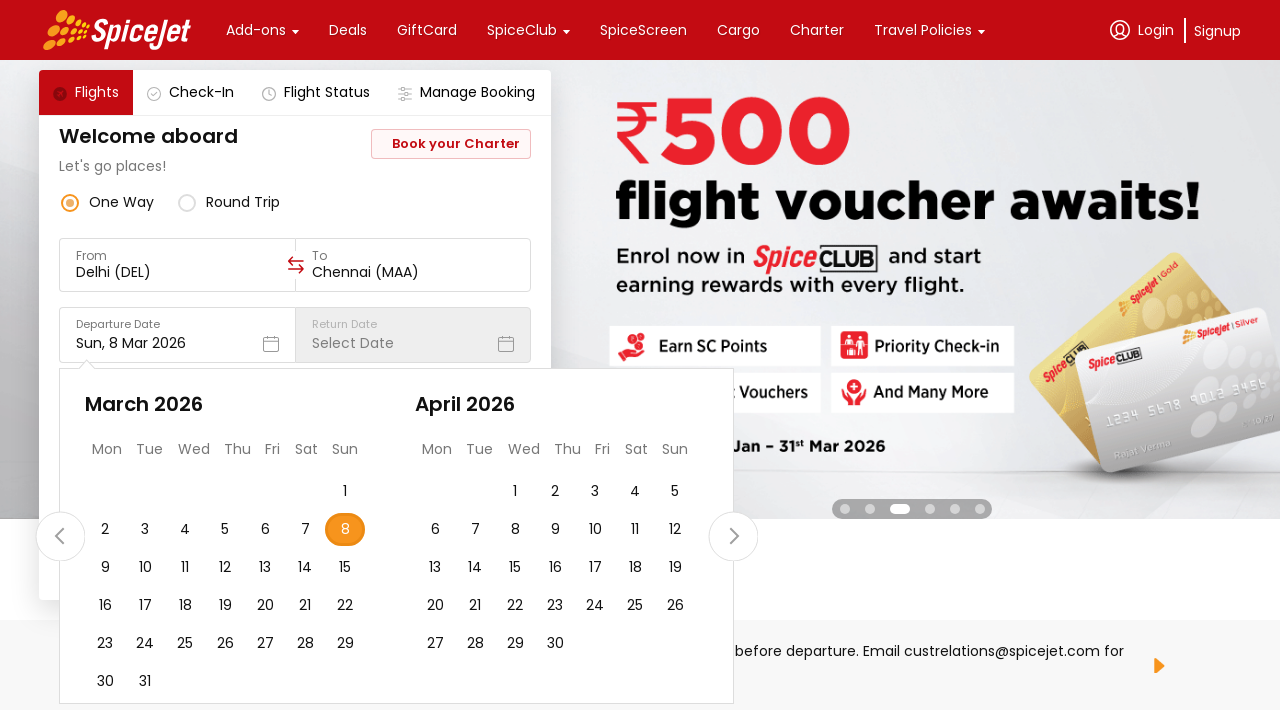

Selected Chennai option by pressing Enter
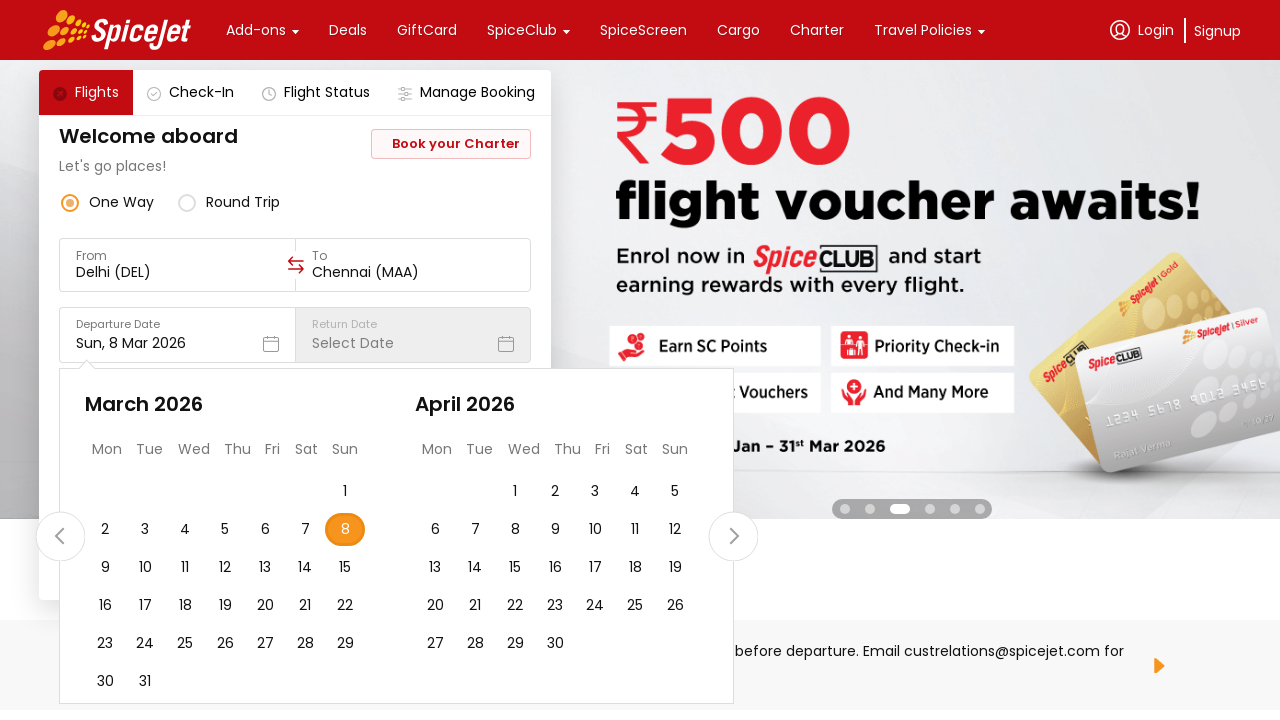

Calendar date selector loaded
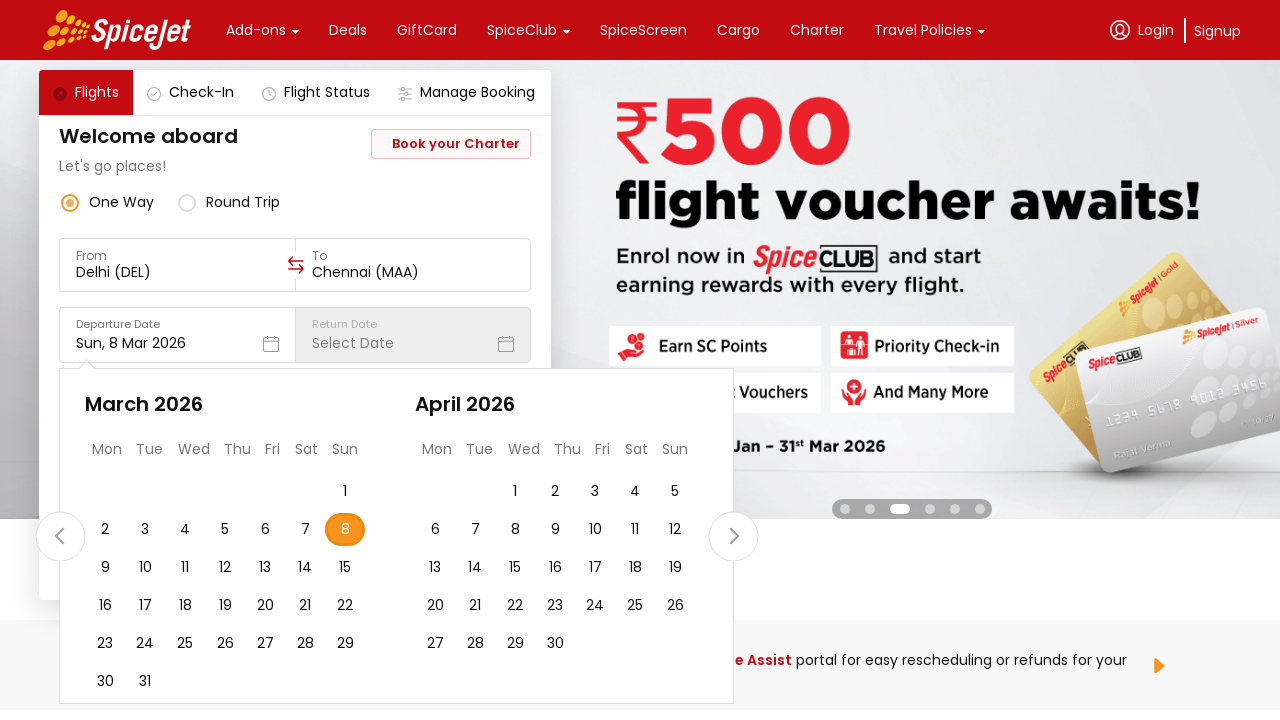

Selected the 7th day from the calendar at (345, 568) on xpath=//*[@id='main-container']/div/div[1]/div[3]/div[2]/div[4]/div/div[2]/div[2
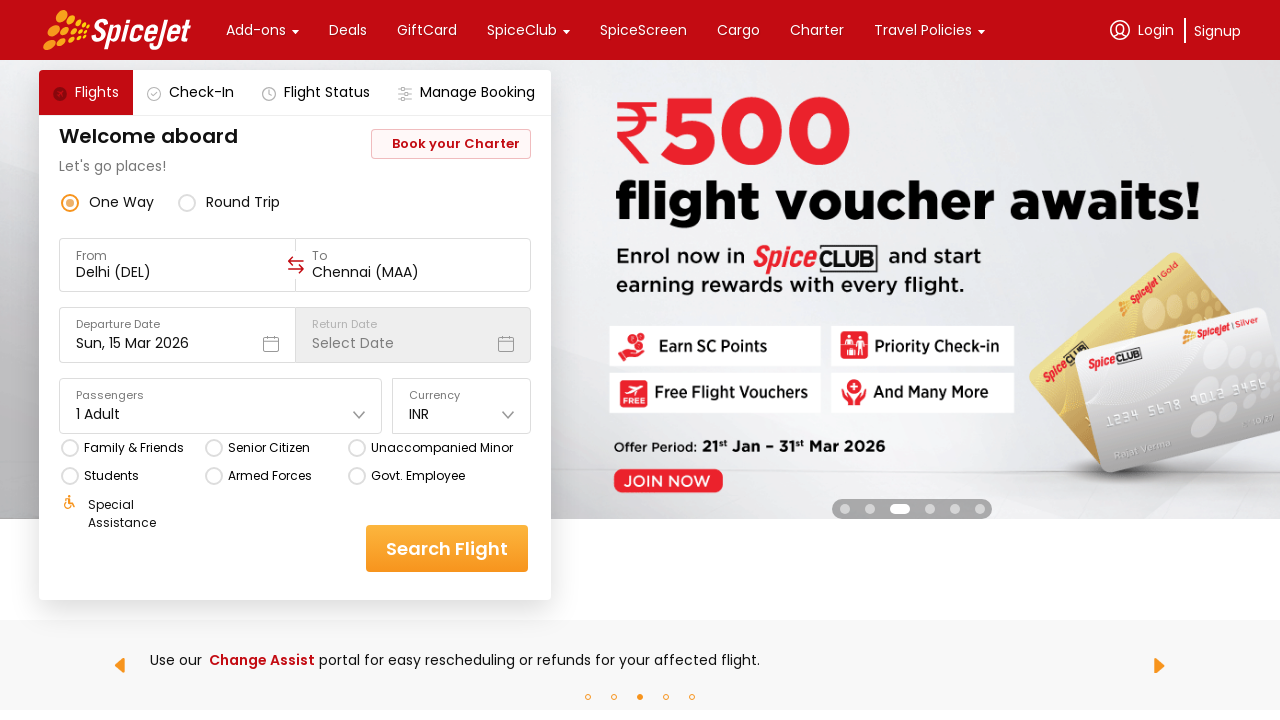

Clicked on passengers section to expand options at (221, 414) on xpath=//*[@id='main-container']/div/div[1]/div[3]/div[2]/div[5]/div[1]/div/div[1
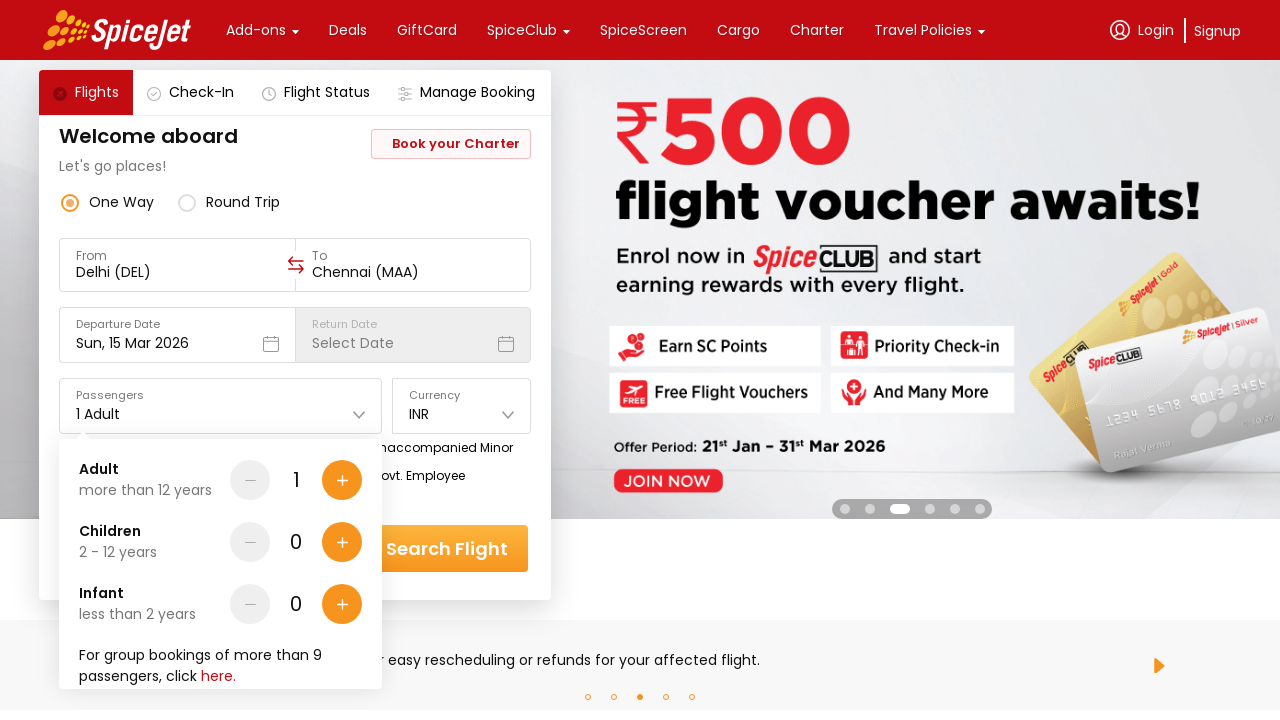

Increased adult passenger count (increment 1 of 5) at (342, 480) on xpath=//*[@id='main-container']/div/div[1]/div[3]/div[2]/div[5]/div[1]/div/div[2
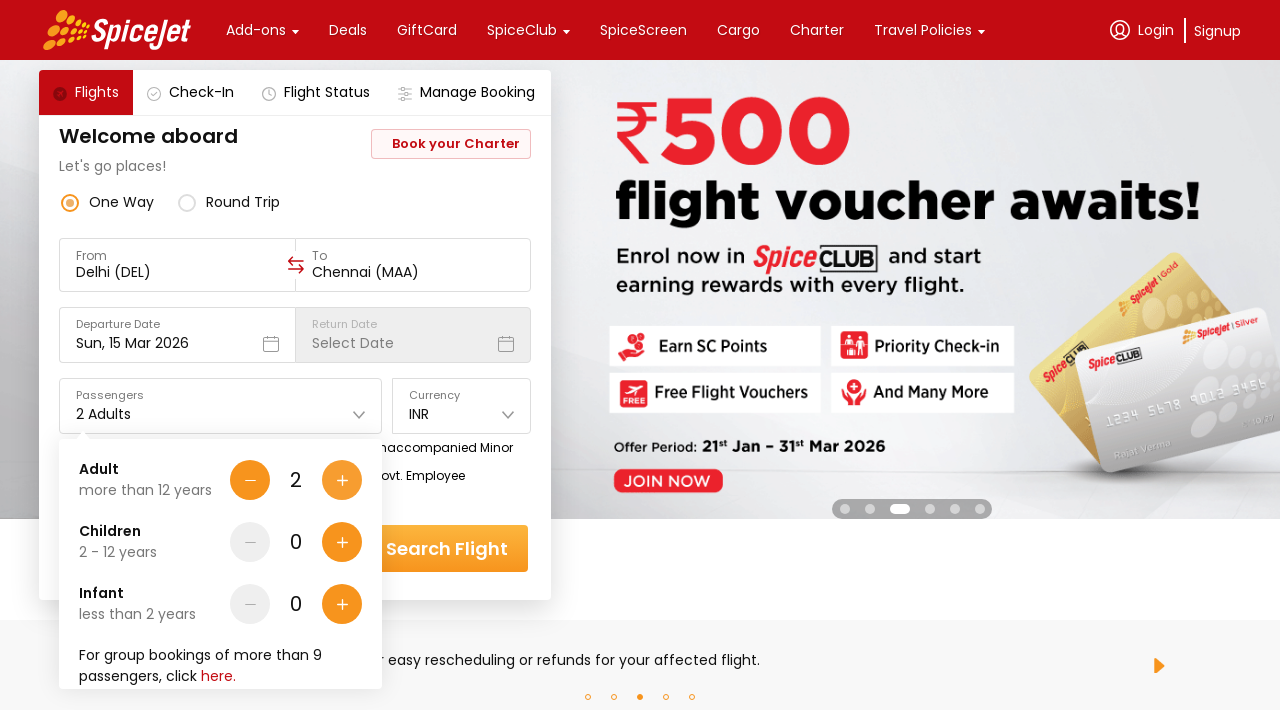

Increased adult passenger count (increment 2 of 5) at (342, 480) on xpath=//*[@id='main-container']/div/div[1]/div[3]/div[2]/div[5]/div[1]/div/div[2
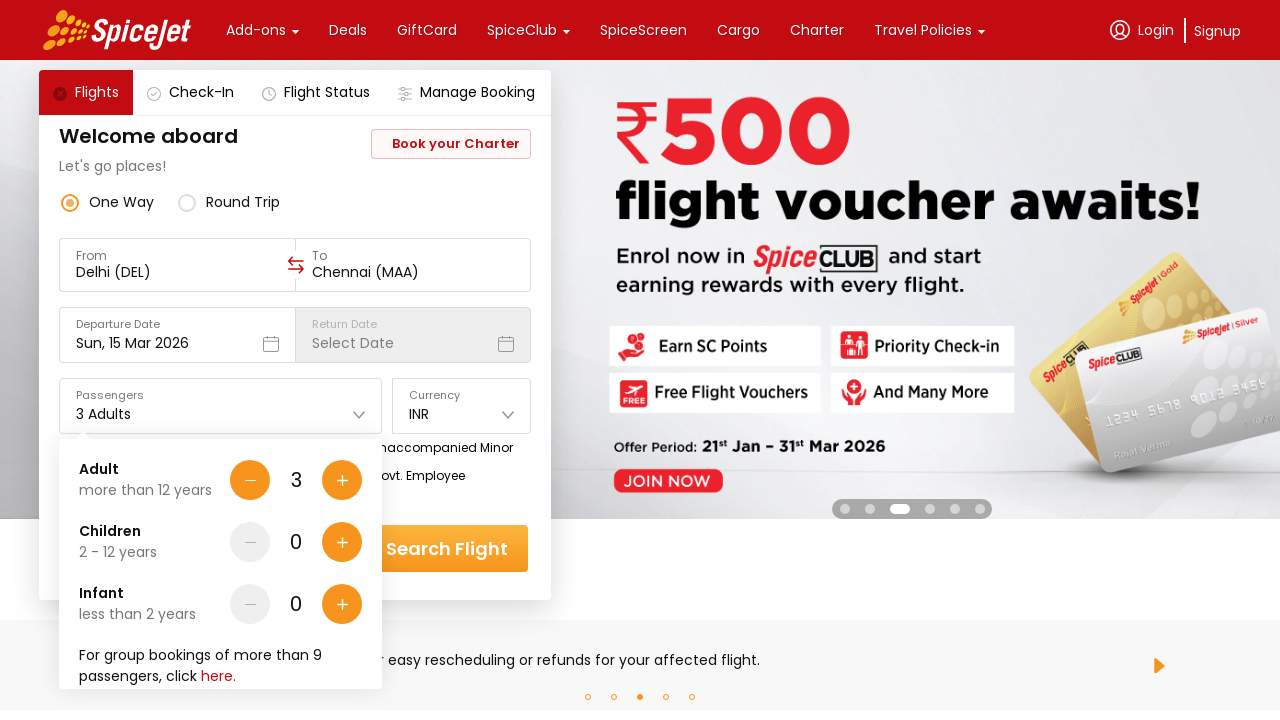

Increased adult passenger count (increment 3 of 5) at (342, 480) on xpath=//*[@id='main-container']/div/div[1]/div[3]/div[2]/div[5]/div[1]/div/div[2
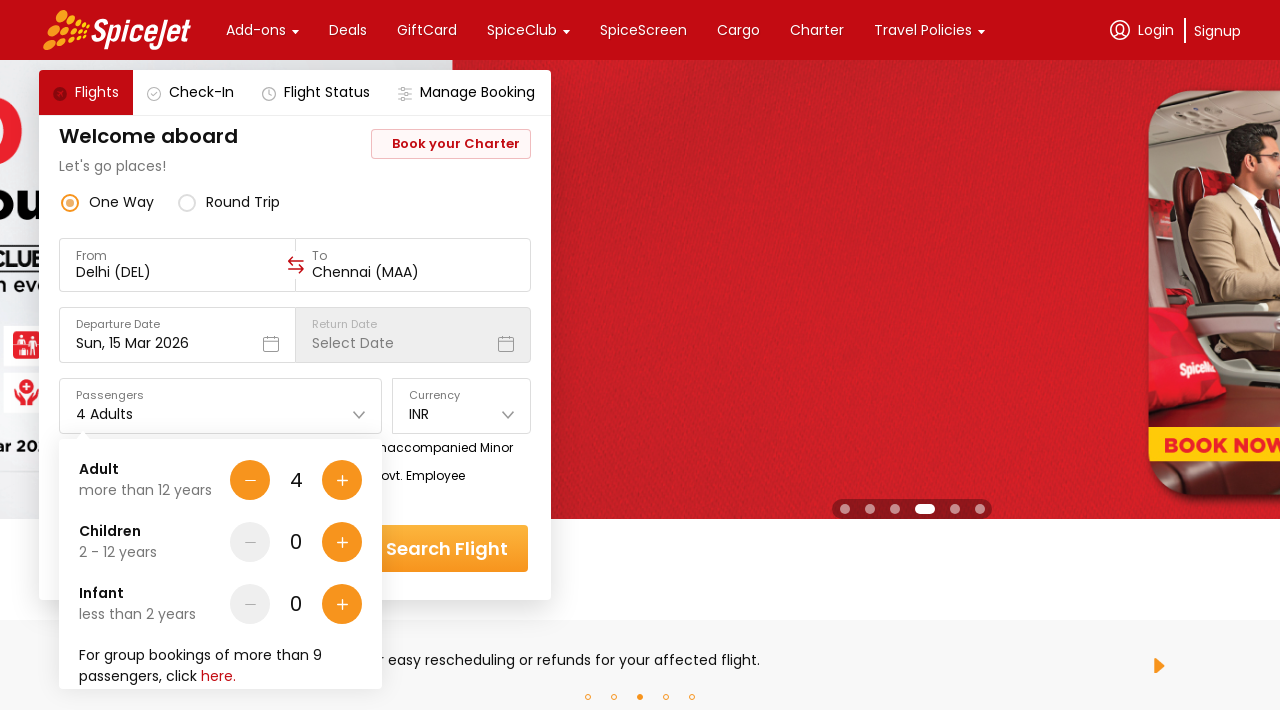

Increased adult passenger count (increment 4 of 5) at (342, 480) on xpath=//*[@id='main-container']/div/div[1]/div[3]/div[2]/div[5]/div[1]/div/div[2
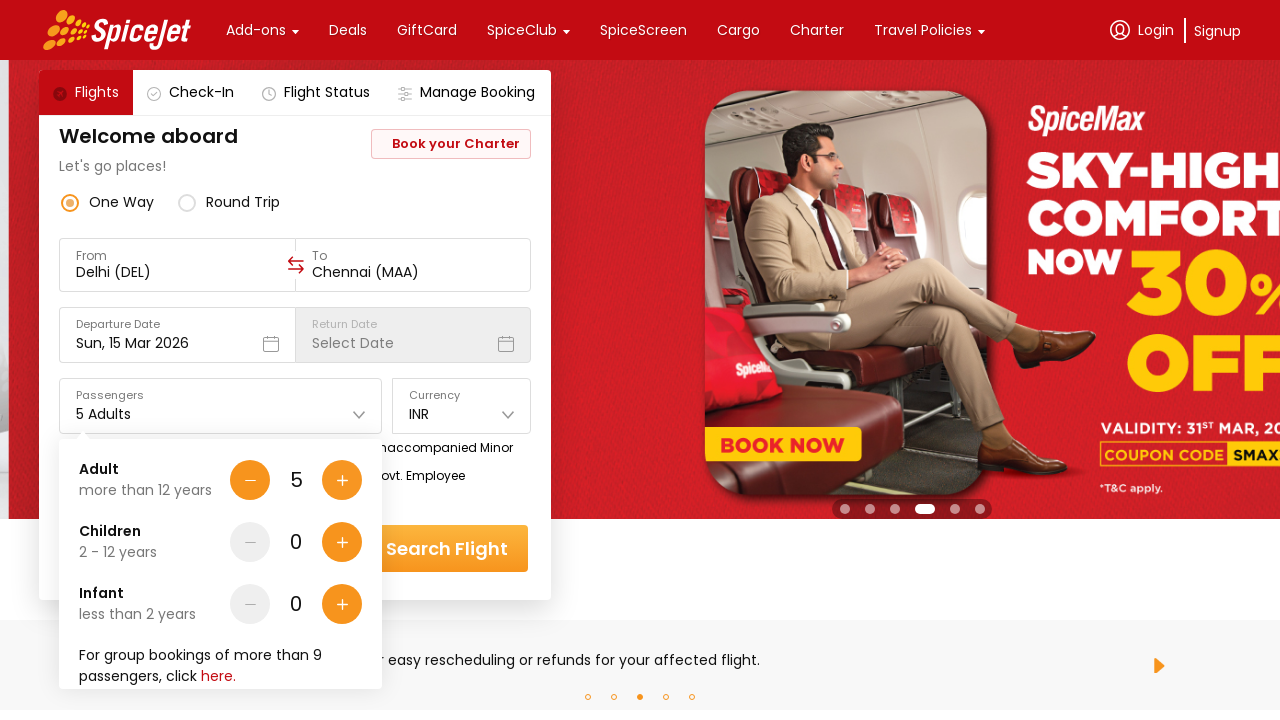

Increased adult passenger count (increment 5 of 5) at (342, 480) on xpath=//*[@id='main-container']/div/div[1]/div[3]/div[2]/div[5]/div[1]/div/div[2
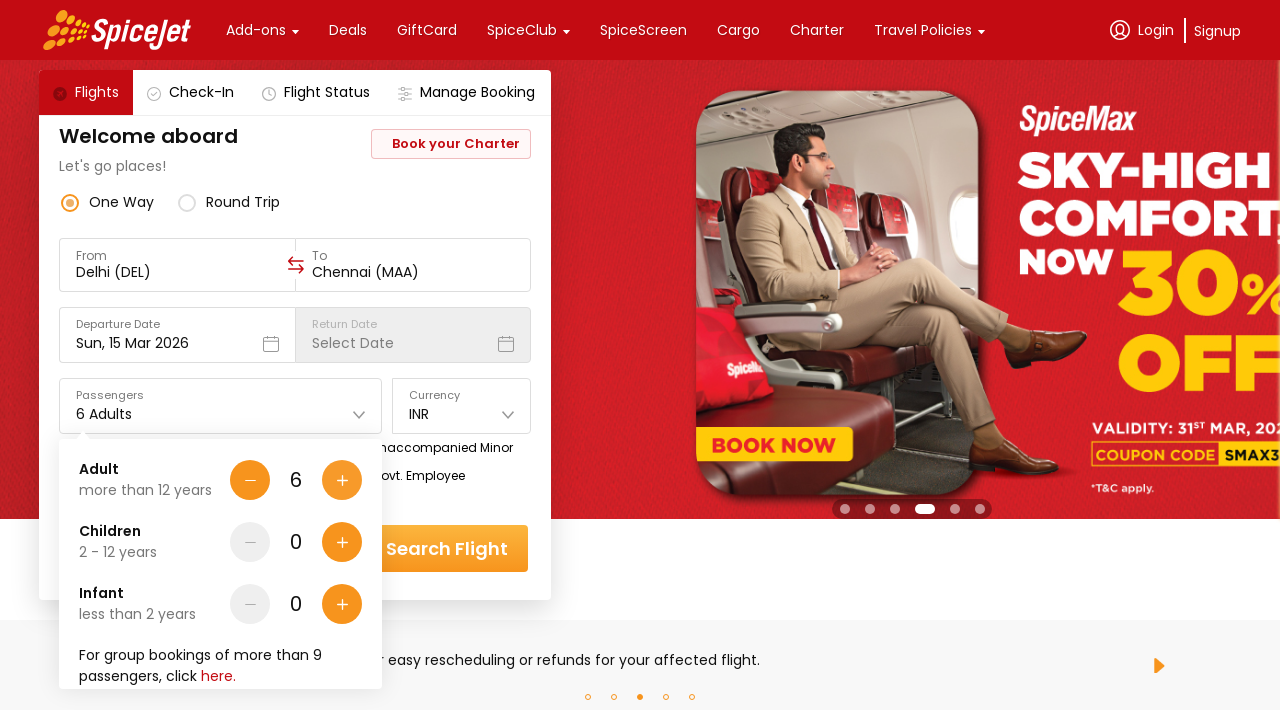

Clicked on currency dropdown to open options at (462, 414) on xpath=//*[@id='main-container']/div/div[1]/div[3]/div[2]/div[5]/div[2]/div/div[2
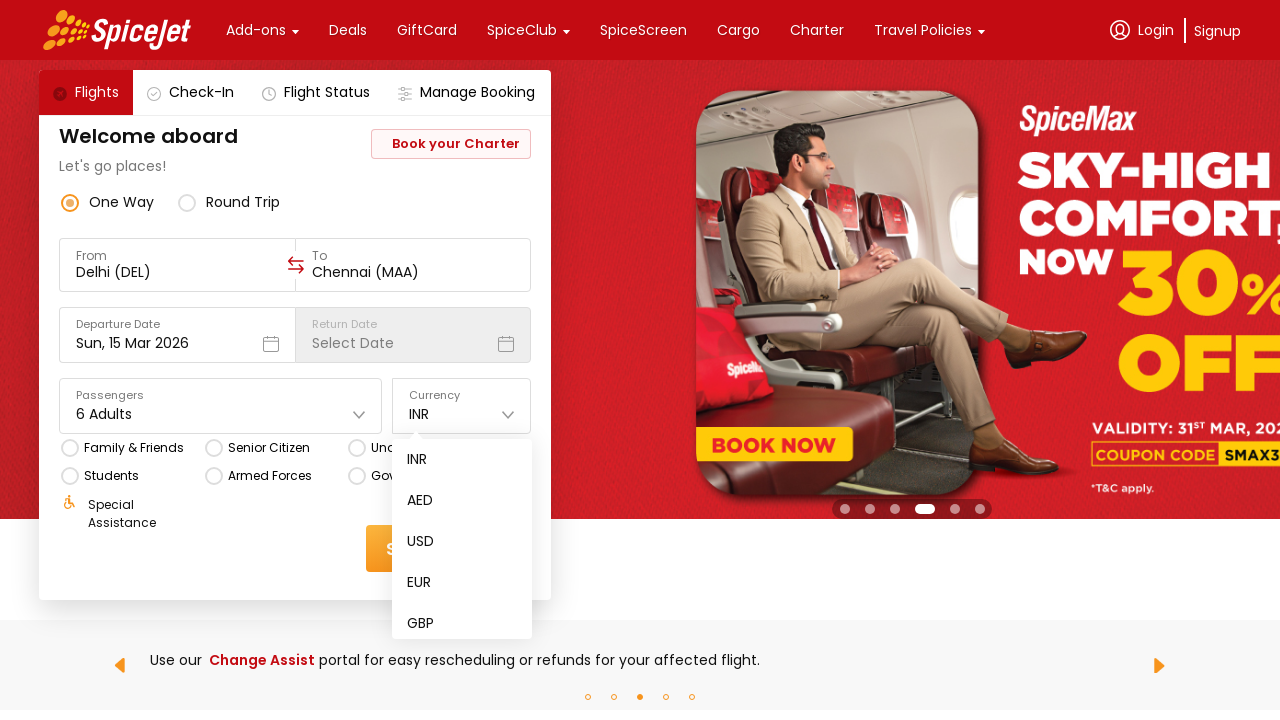

Selected a currency option from the dropdown at (462, 542) on xpath=//*[@id='main-container']/div/div[1]/div[3]/div[2]/div[5]/div[2]/div[2]/di
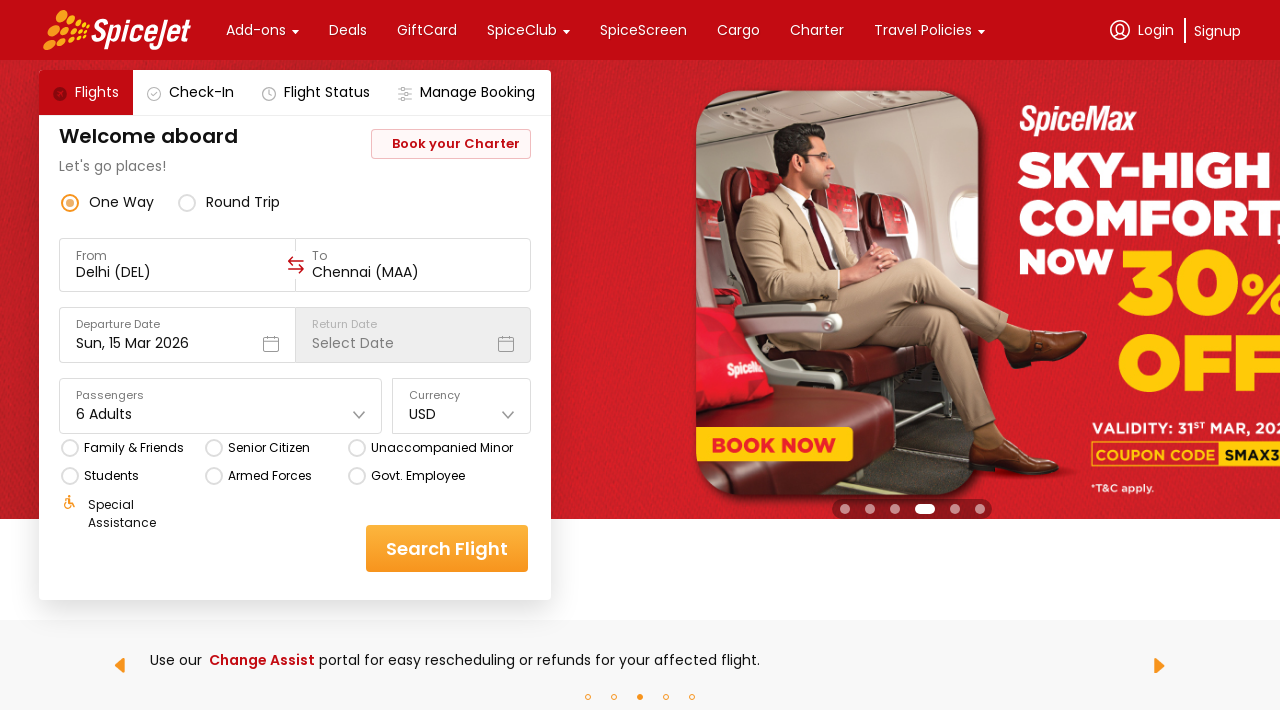

Selected a fare type option at (105, 448) on xpath=//*[@id='main-container']/div/div[1]/div[3]/div[2]/div[6]/div/div[2]/div[2
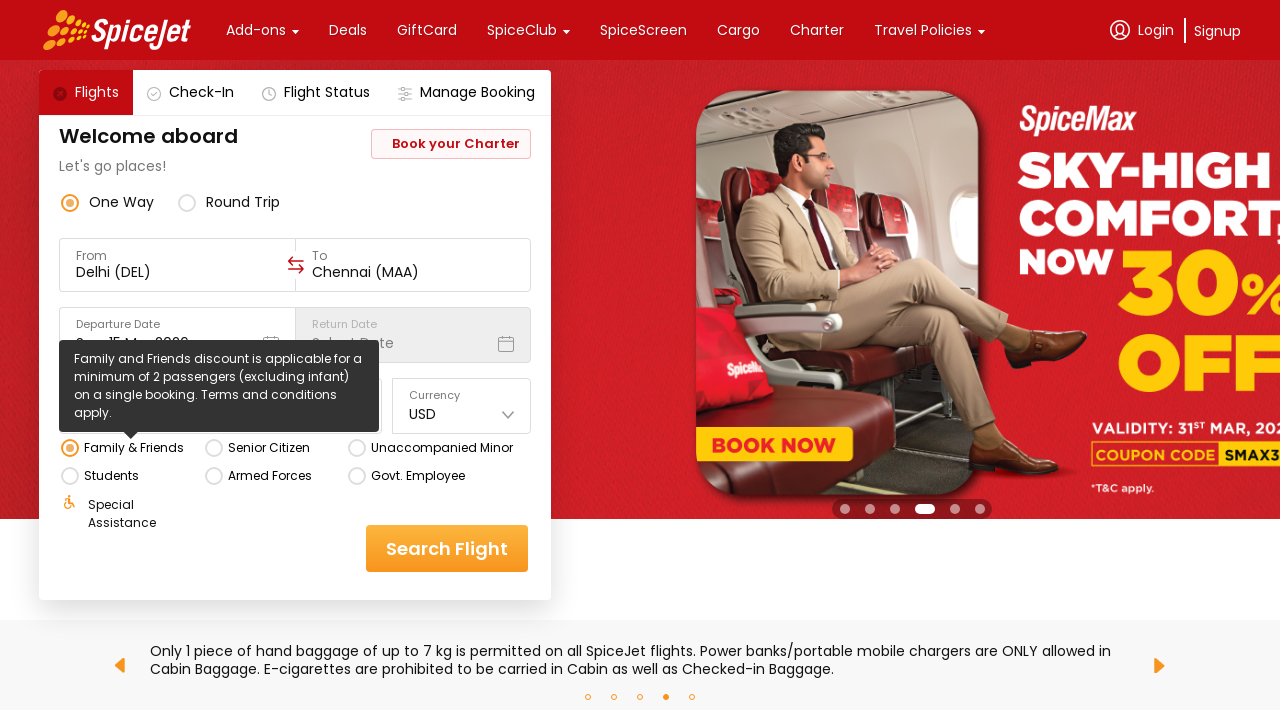

Clicked search button to initiate flight search at (447, 548) on xpath=//*[@id='main-container']/div/div[1]/div[3]/div[2]/div[7]/div[2]/div
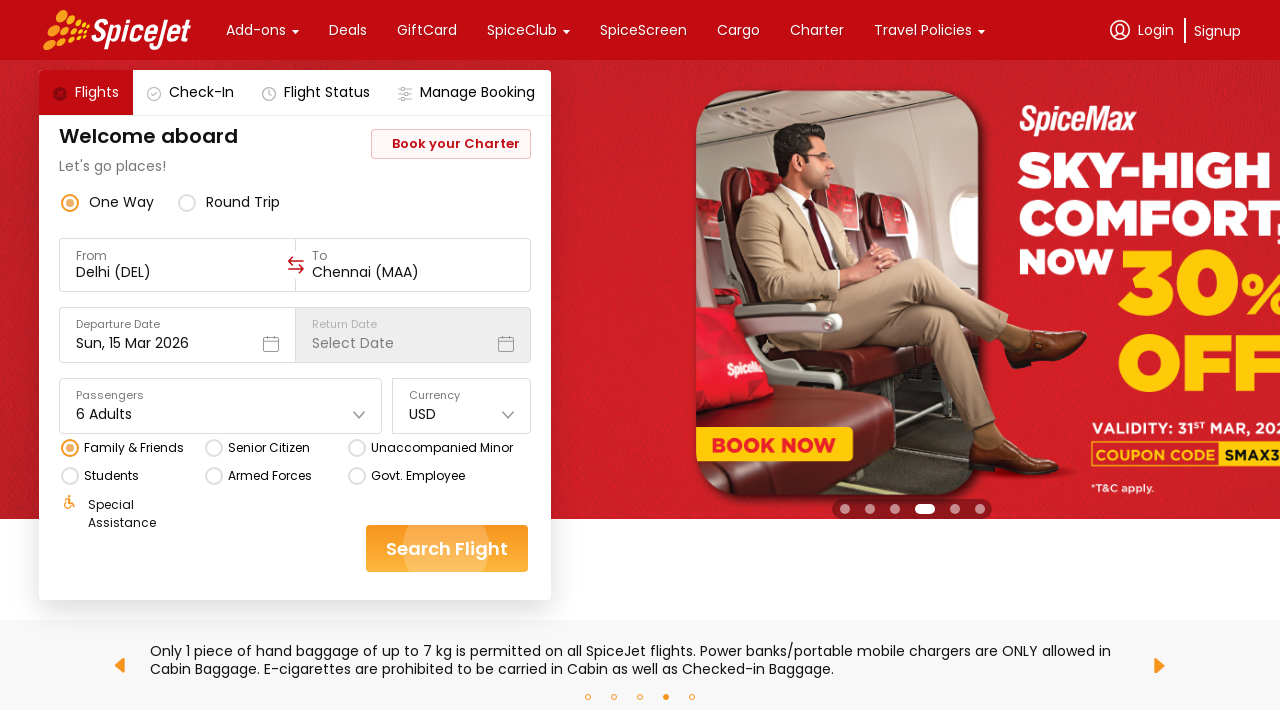

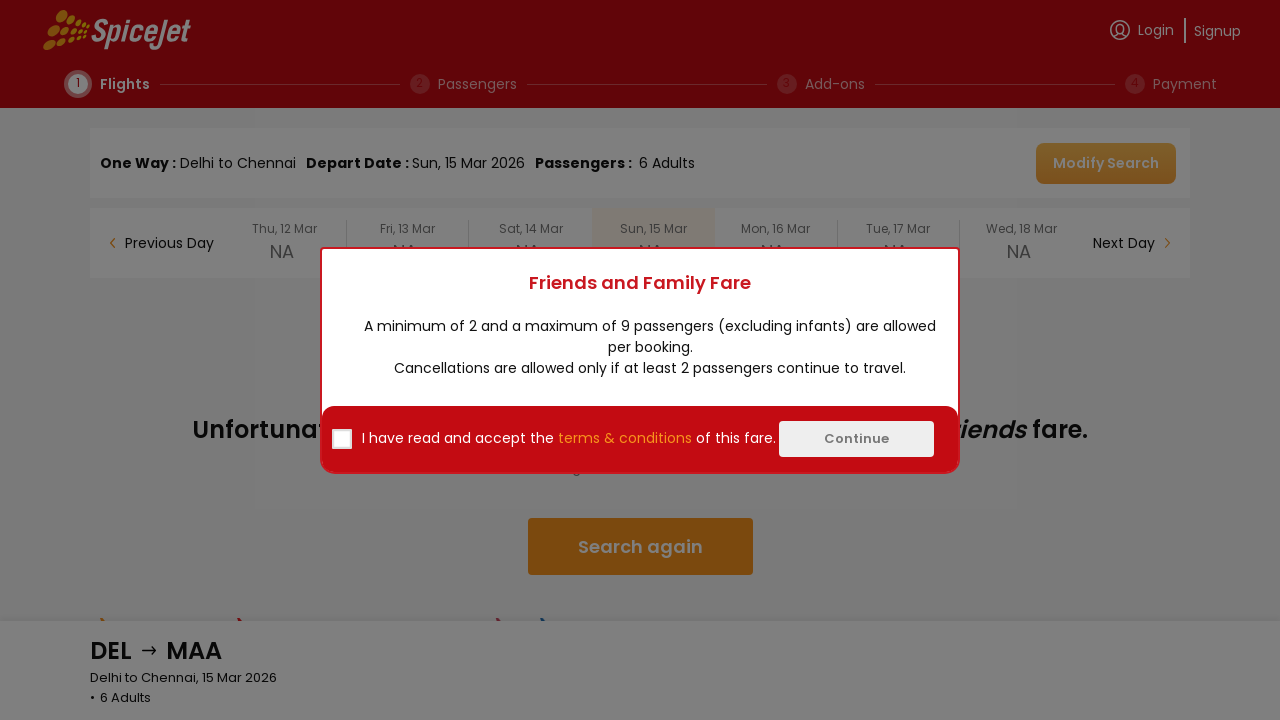